Tests checkbox functionality by clicking the Senior Citizen checkbox and verifying the total number of checkboxes on the page

Starting URL: https://rahulshettyacademy.com/dropdownsPractise/

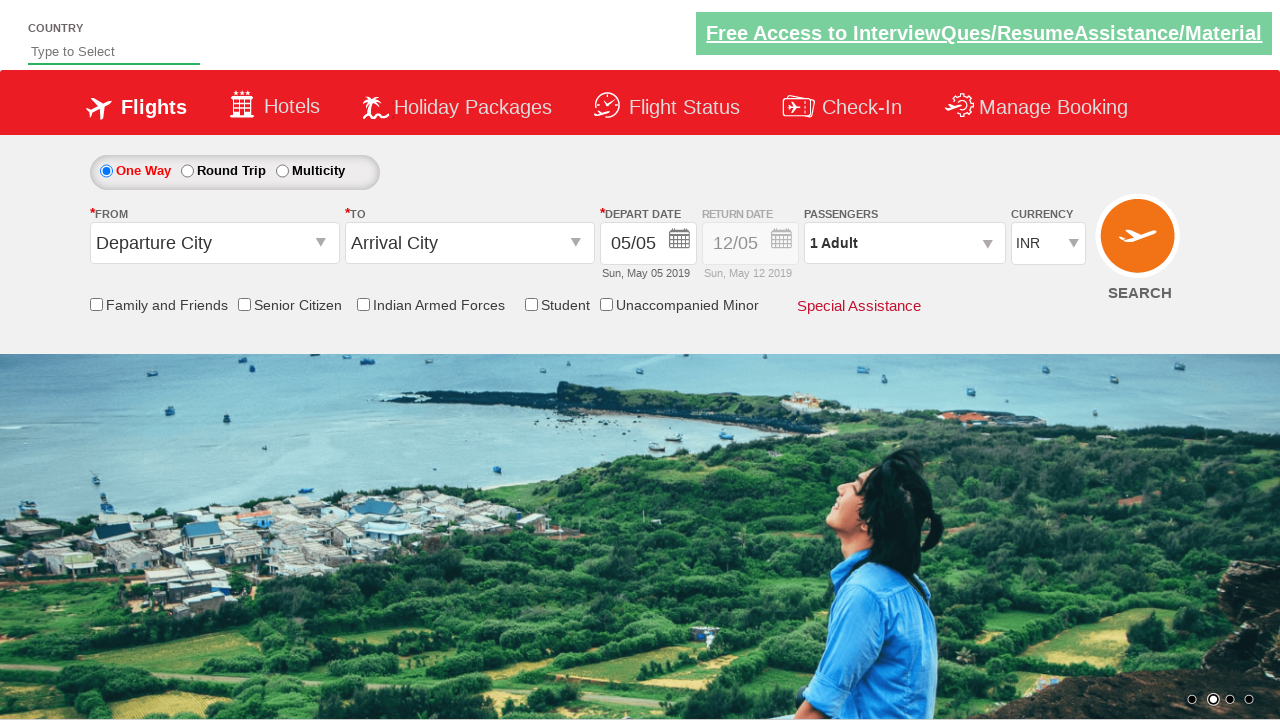

Clicked on Senior Citizen checkbox at (290, 305) on div[id*='SeniorCitizenDiv']
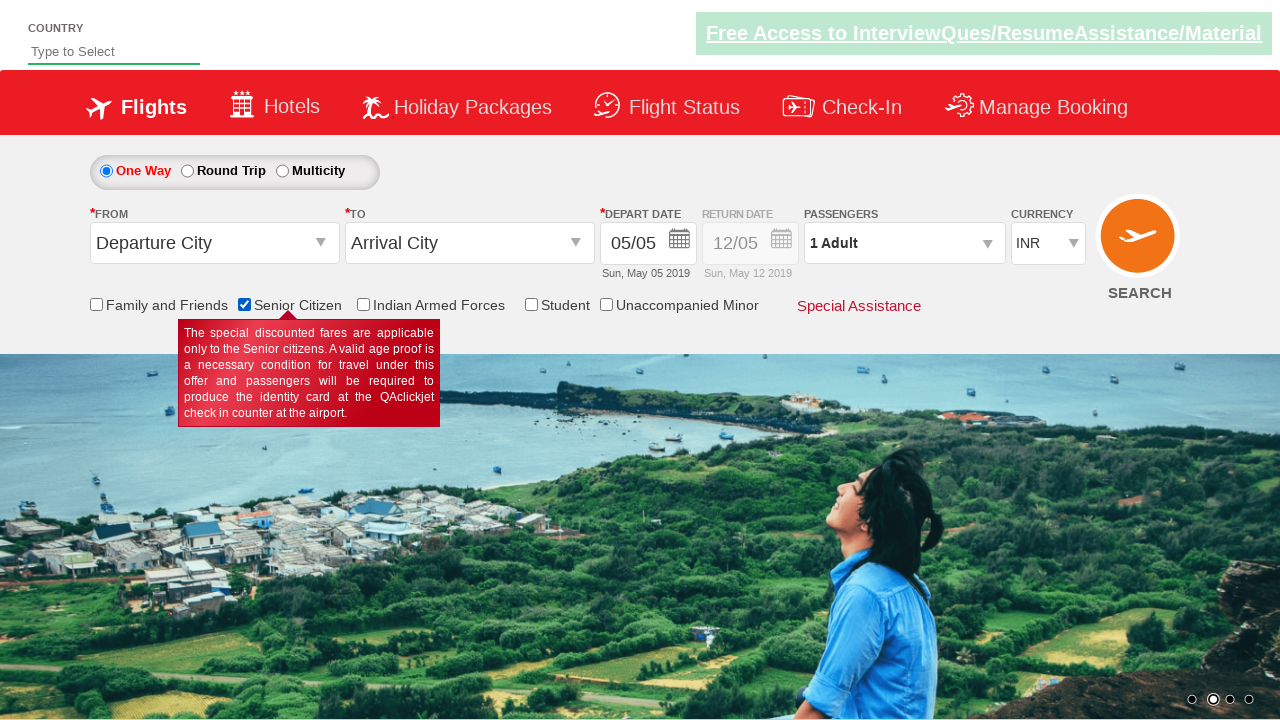

Waited 2 seconds for checkbox state to update
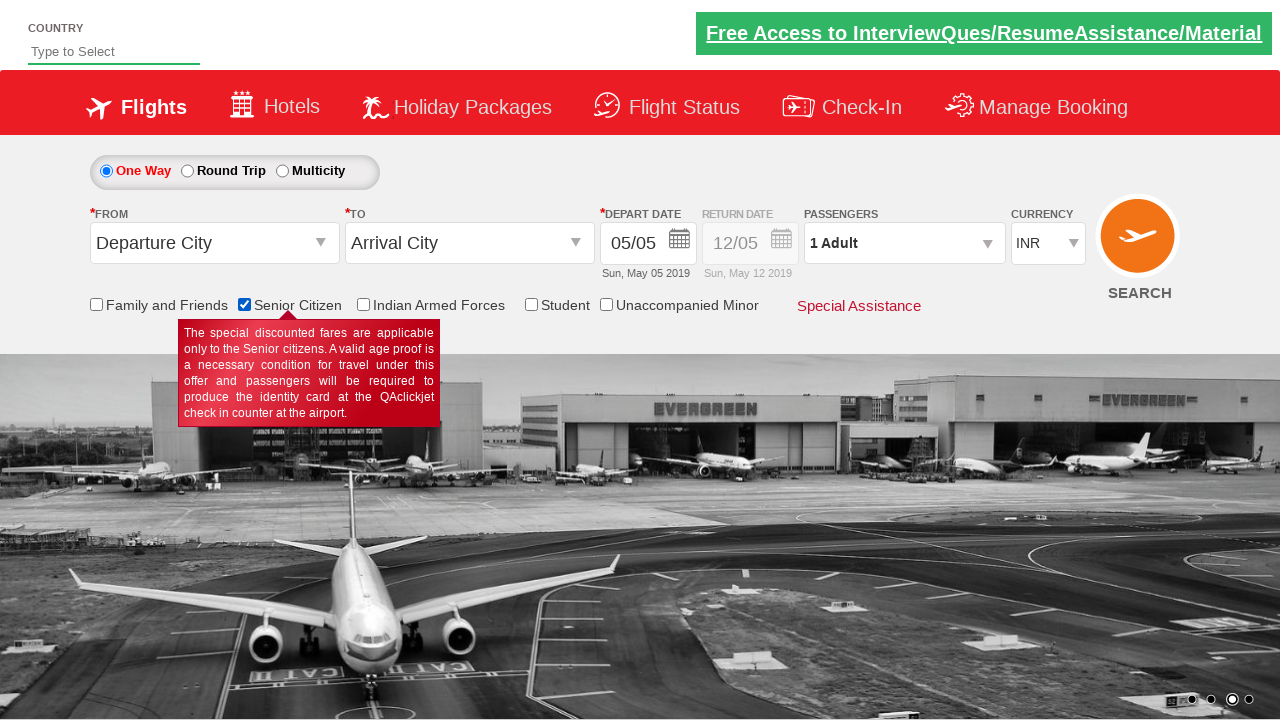

Counted total checkboxes on page: 6
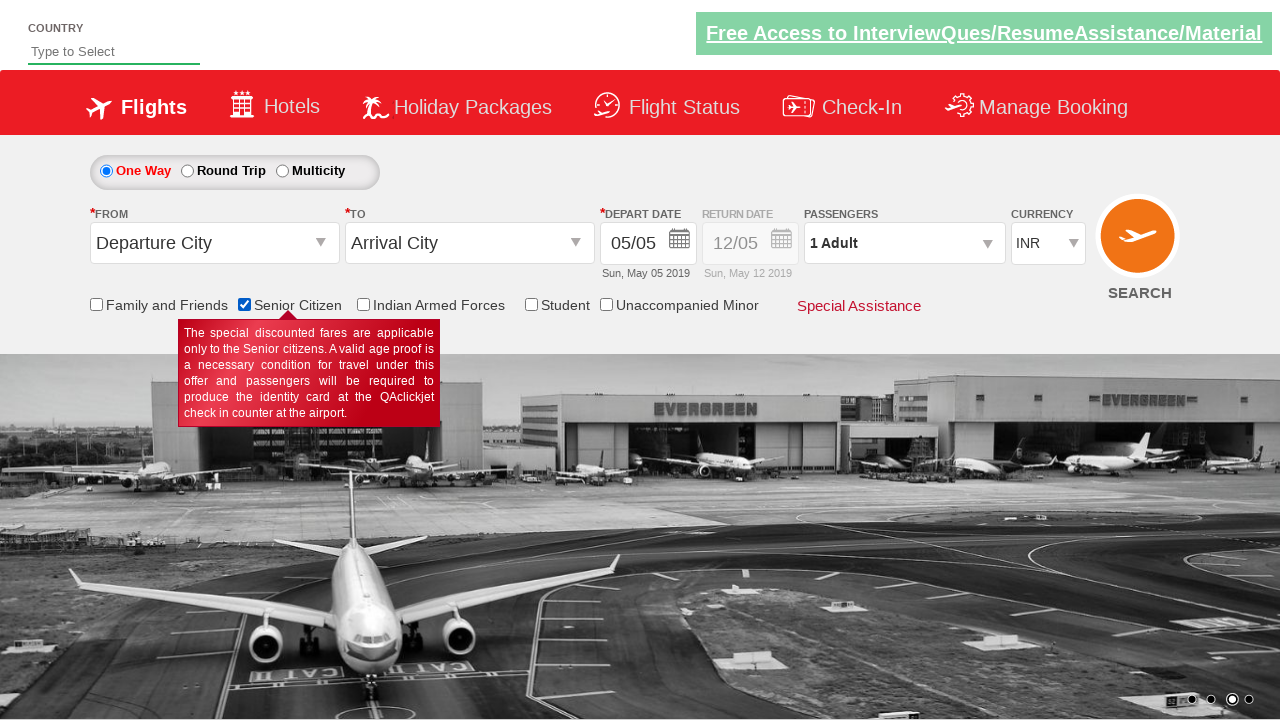

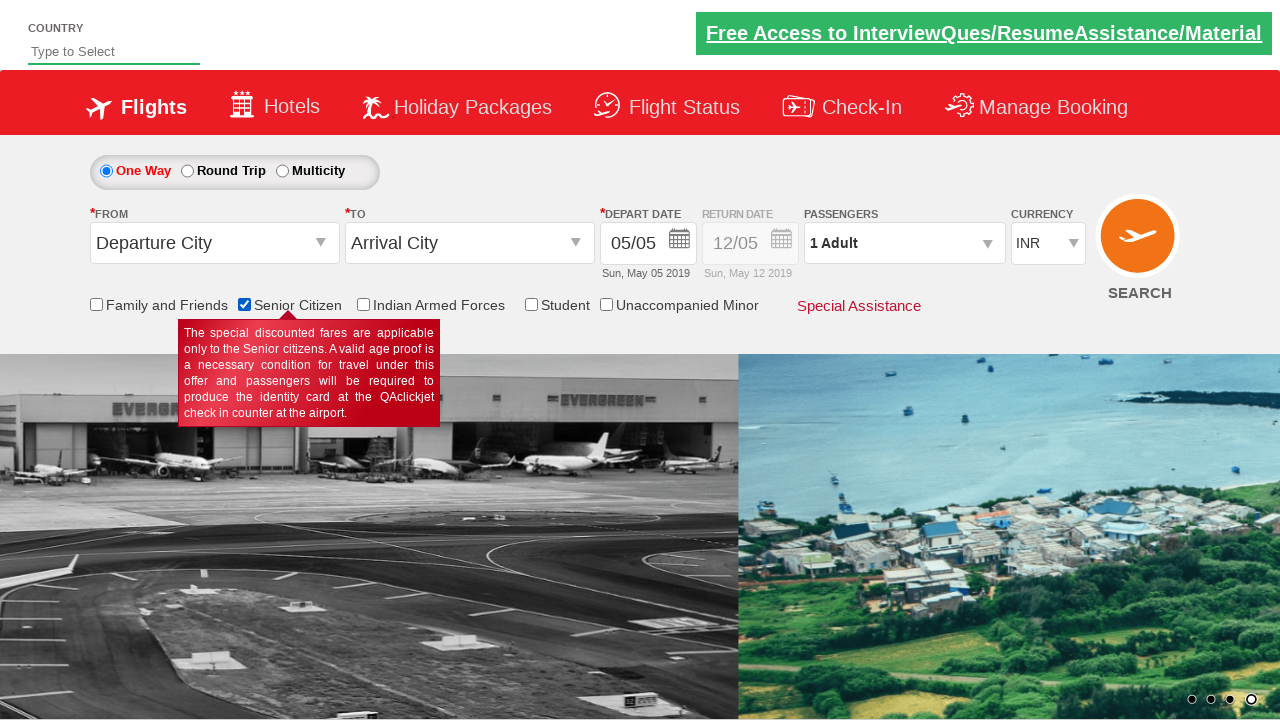